Tests login with multiple sets of invalid credentials to verify error handling

Starting URL: https://www.saucedemo.com/

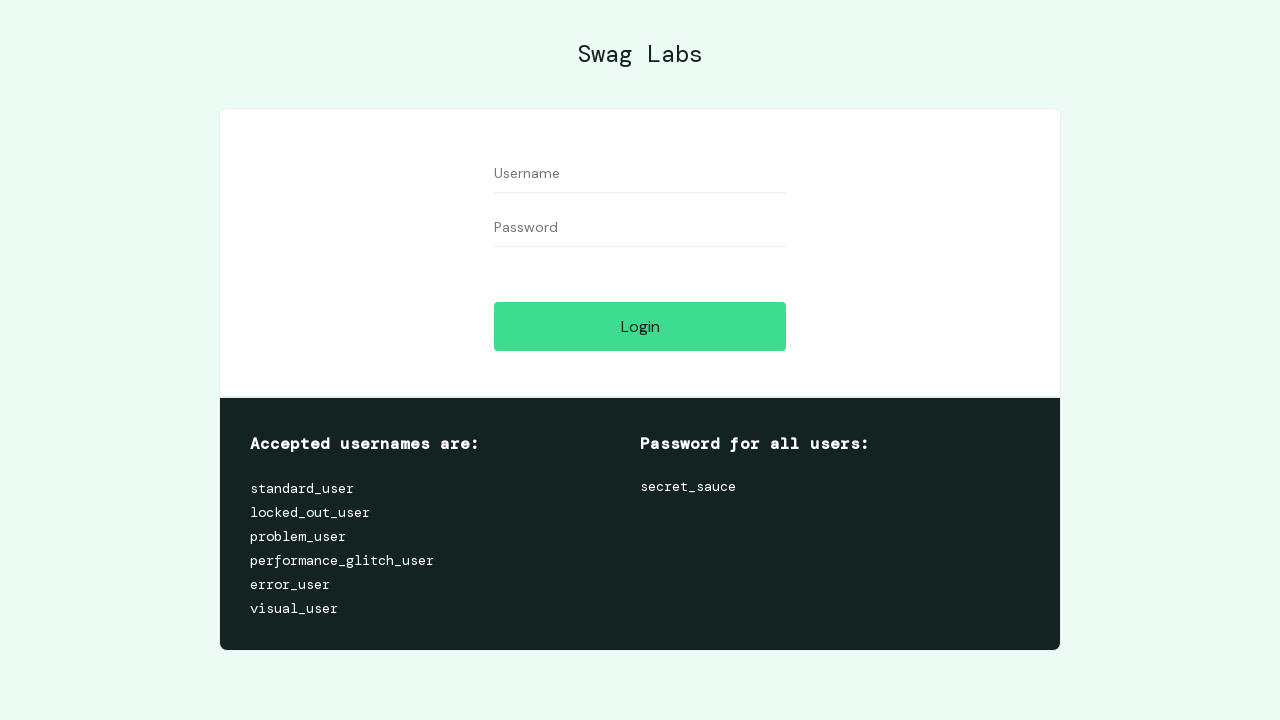

Filled username field with '1' on #user-name
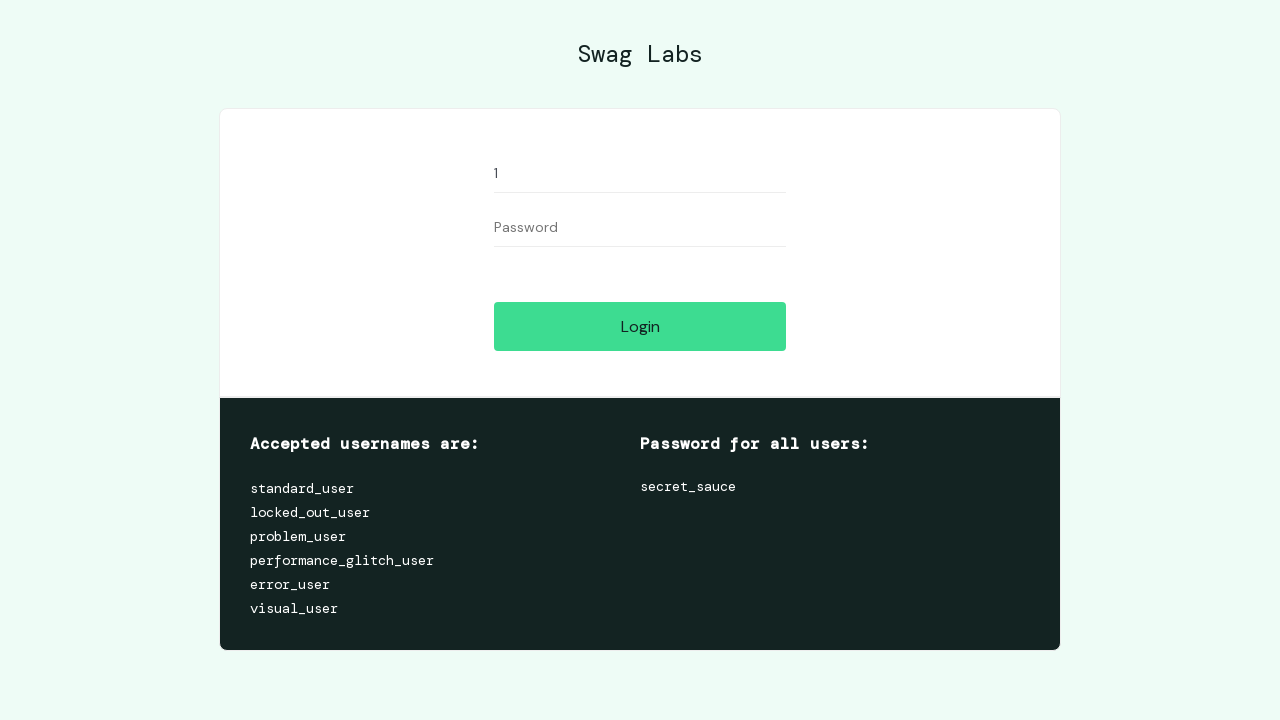

Filled password field with '1' on #password
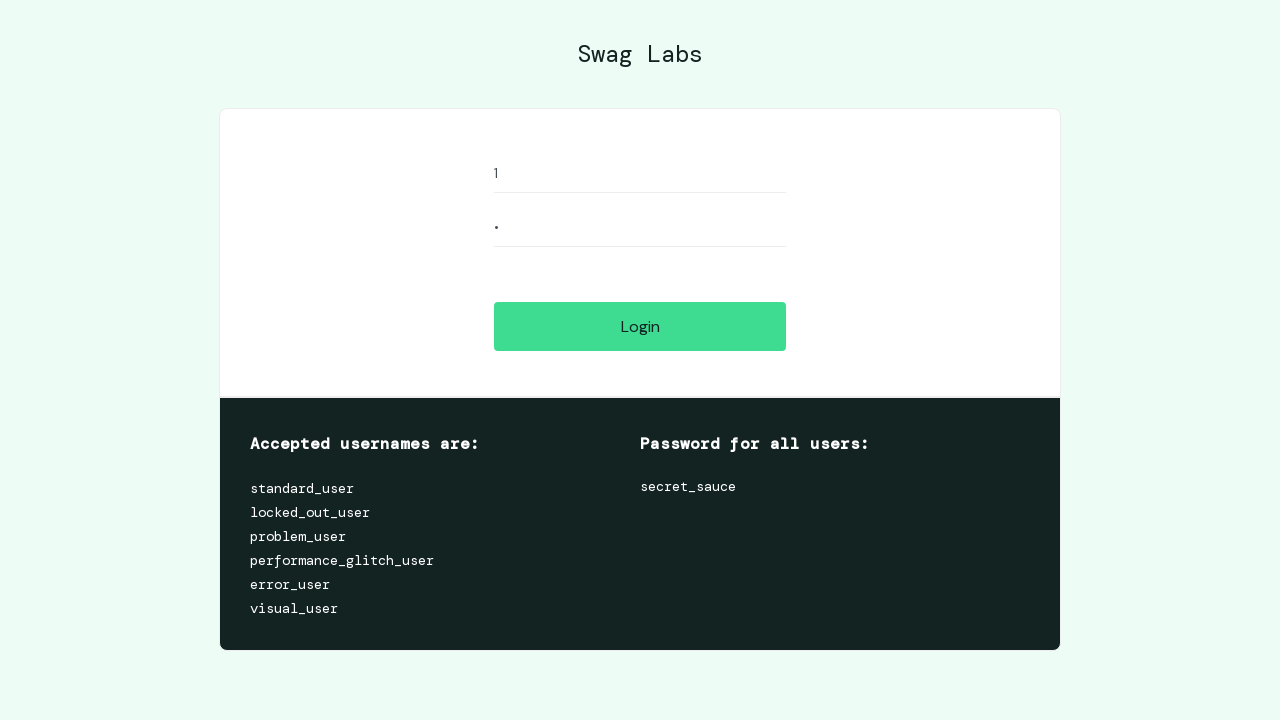

Clicked login button with invalid credentials (1, 1) at (640, 326) on #login-button
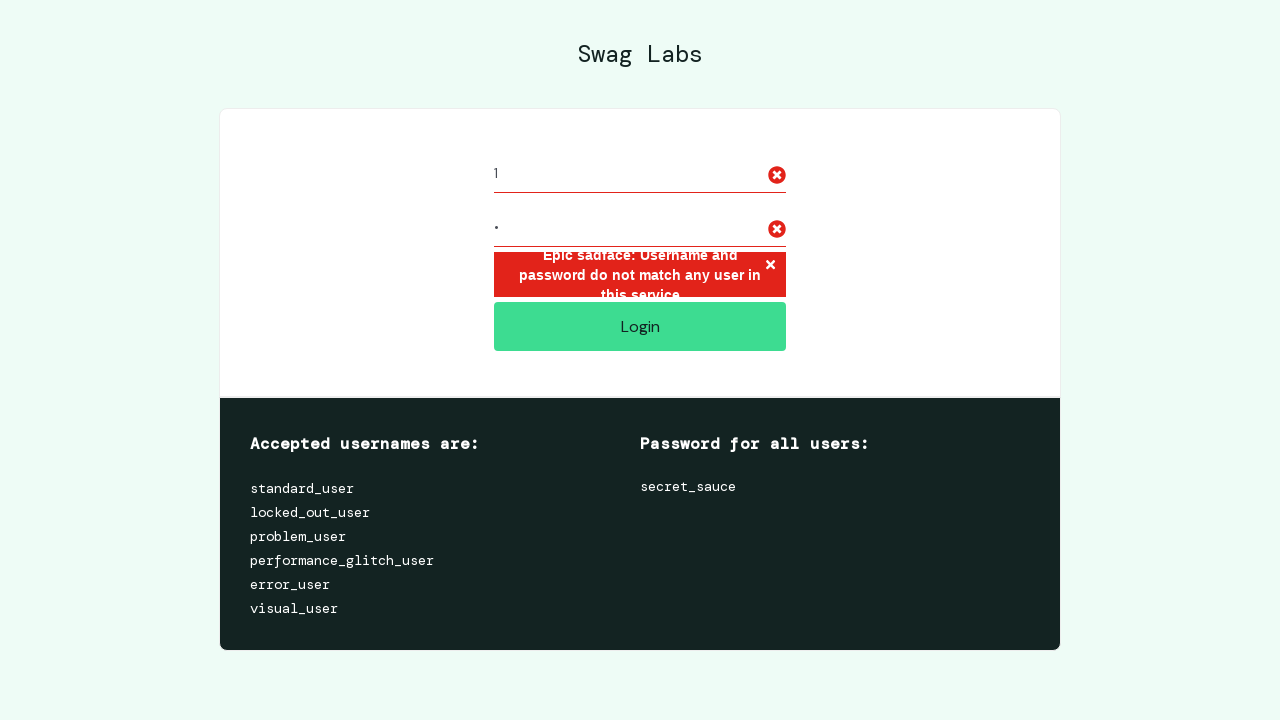

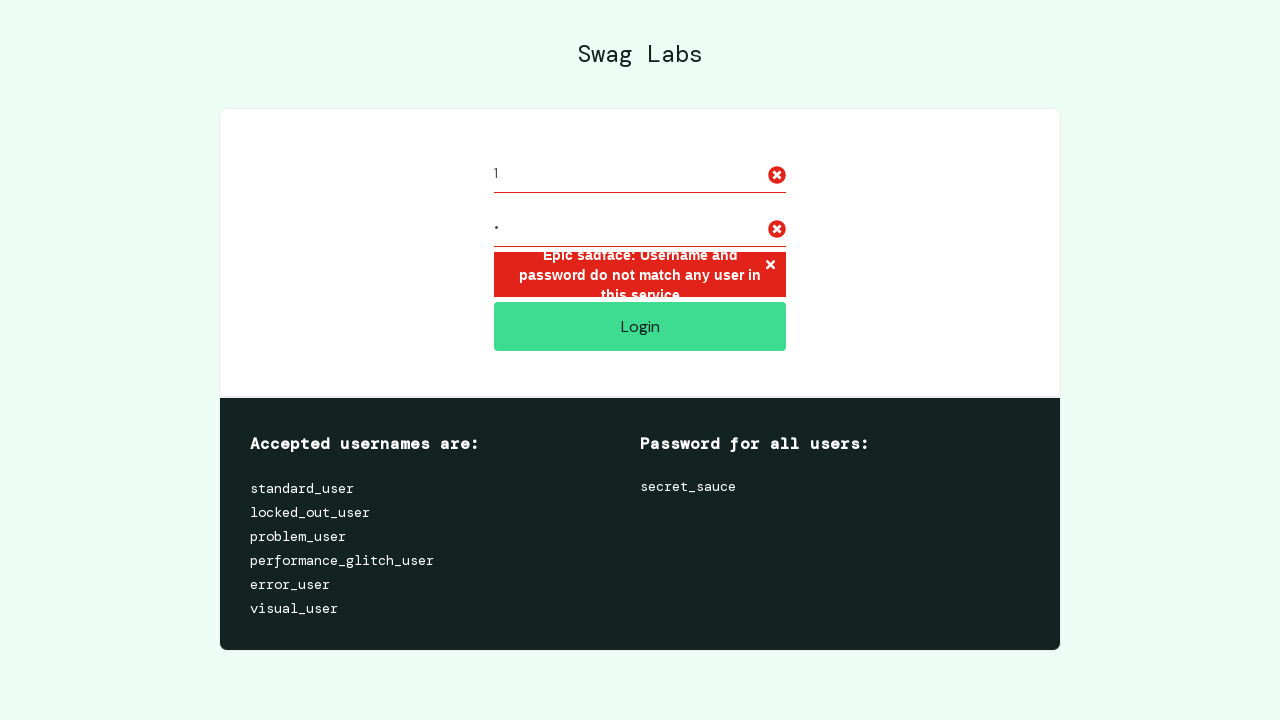